Tests a registration form by filling in first name, last name, and email fields, then submitting the form and verifying the success message

Starting URL: http://suninjuly.github.io/registration1.html

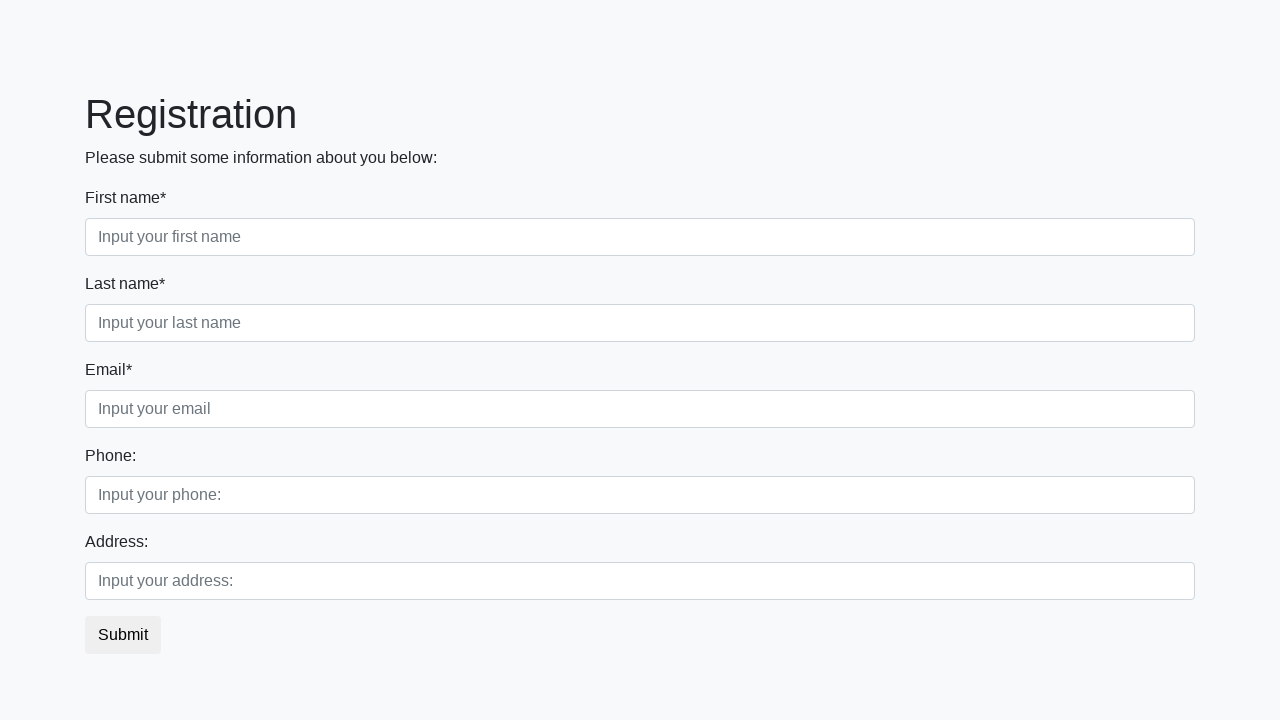

Filled first name field with 'Ivan' on div.form-group.first_class>input[placeholder="Input your first name"]
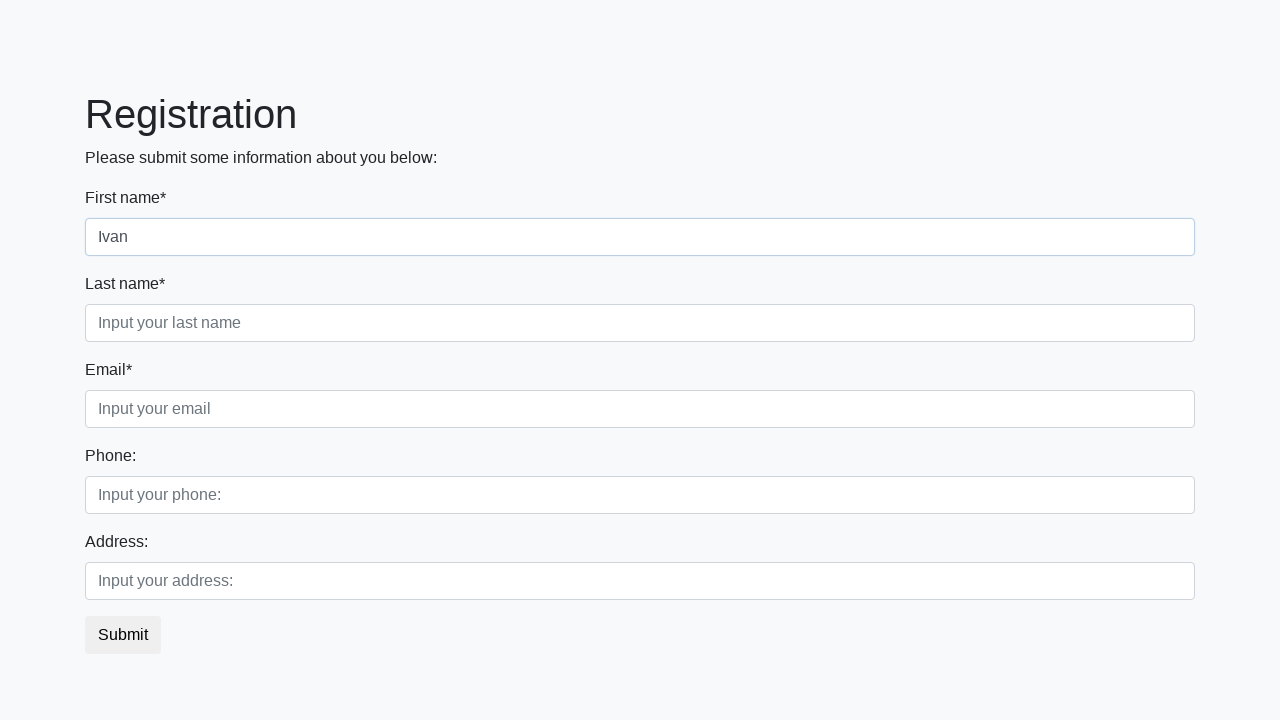

Filled last name field with 'Petrov' on div.form-group.second_class>input[placeholder="Input your last name"]
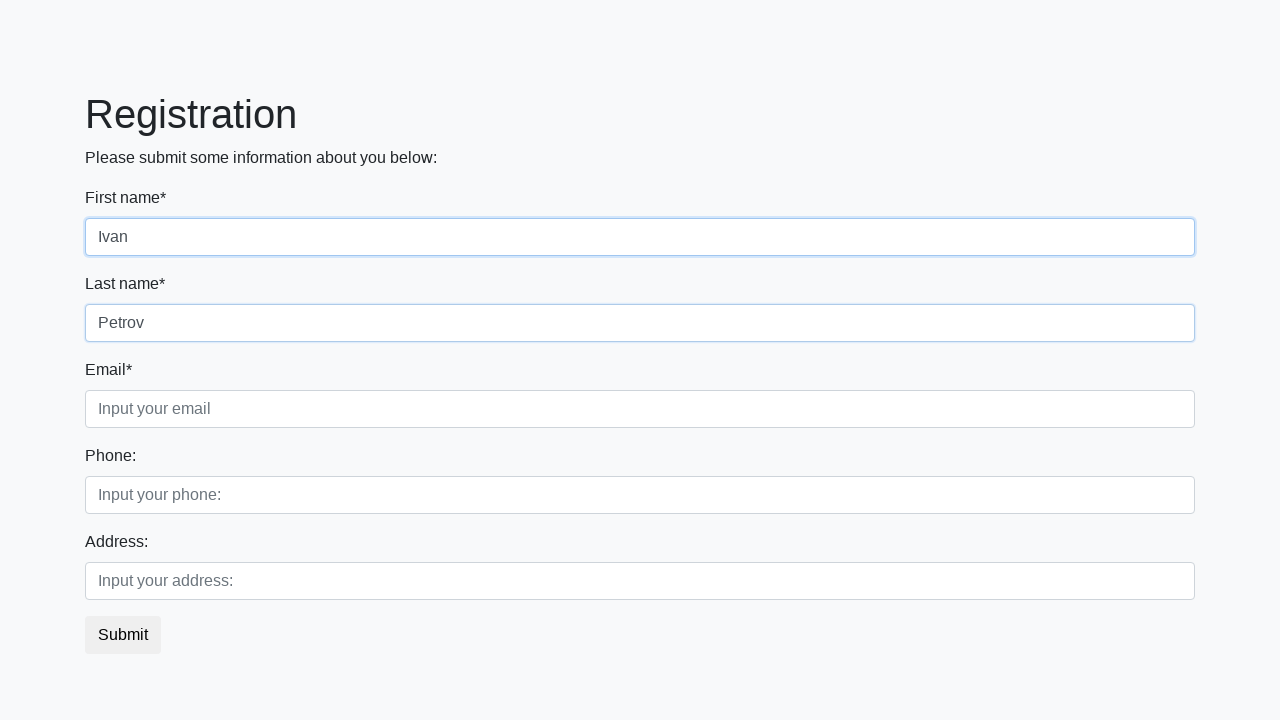

Filled email field with 'testuser@gmail.com' on div.form-group.third_class>input[placeholder="Input your email"]
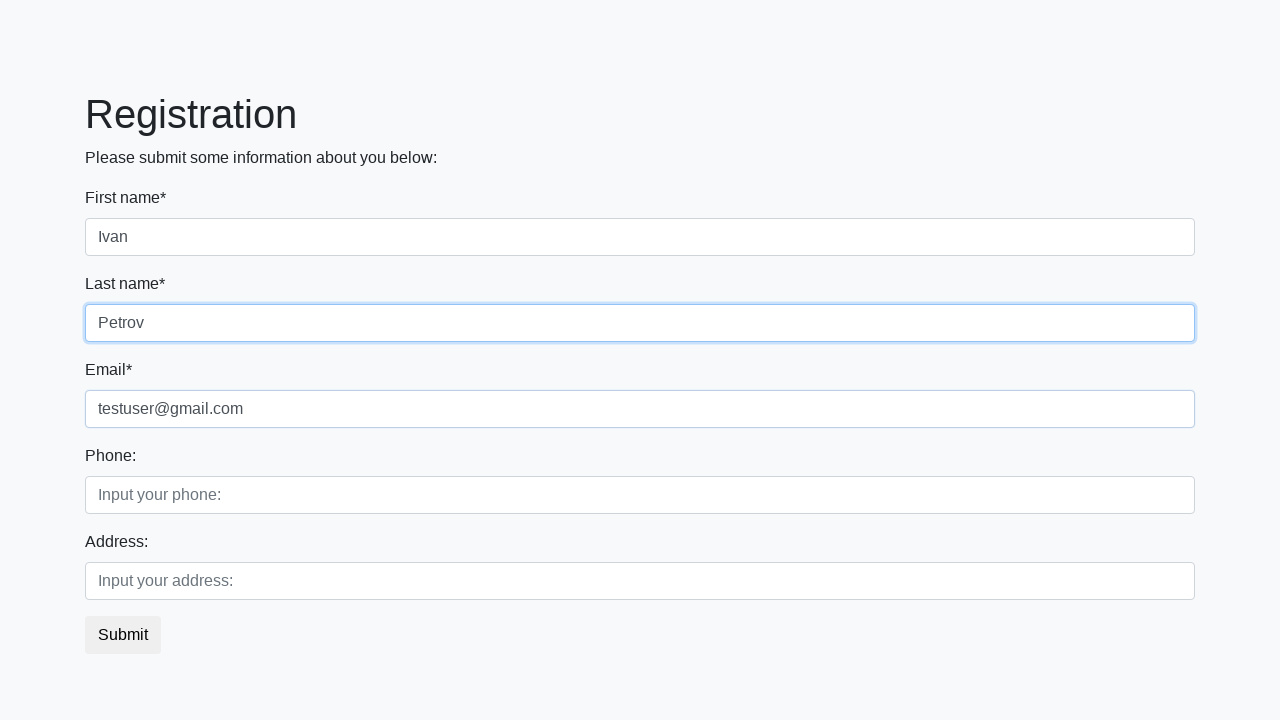

Clicked submit button to register at (123, 635) on button.btn
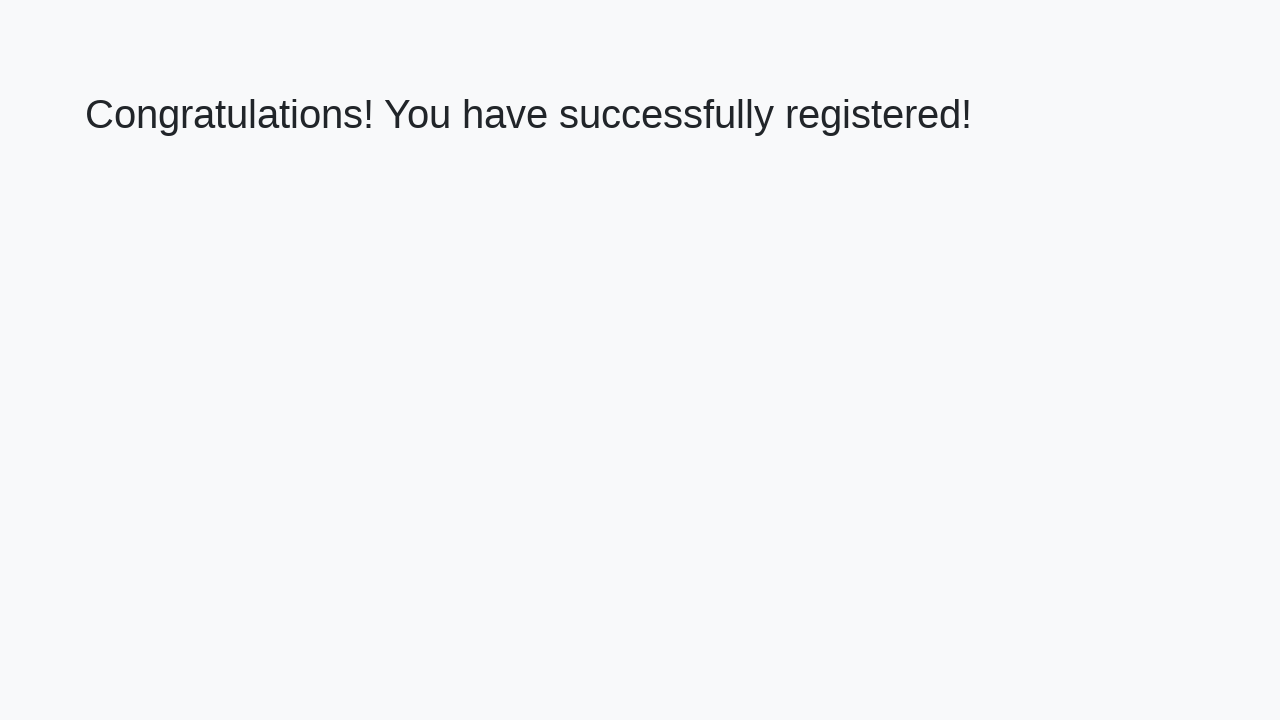

Success message heading appeared
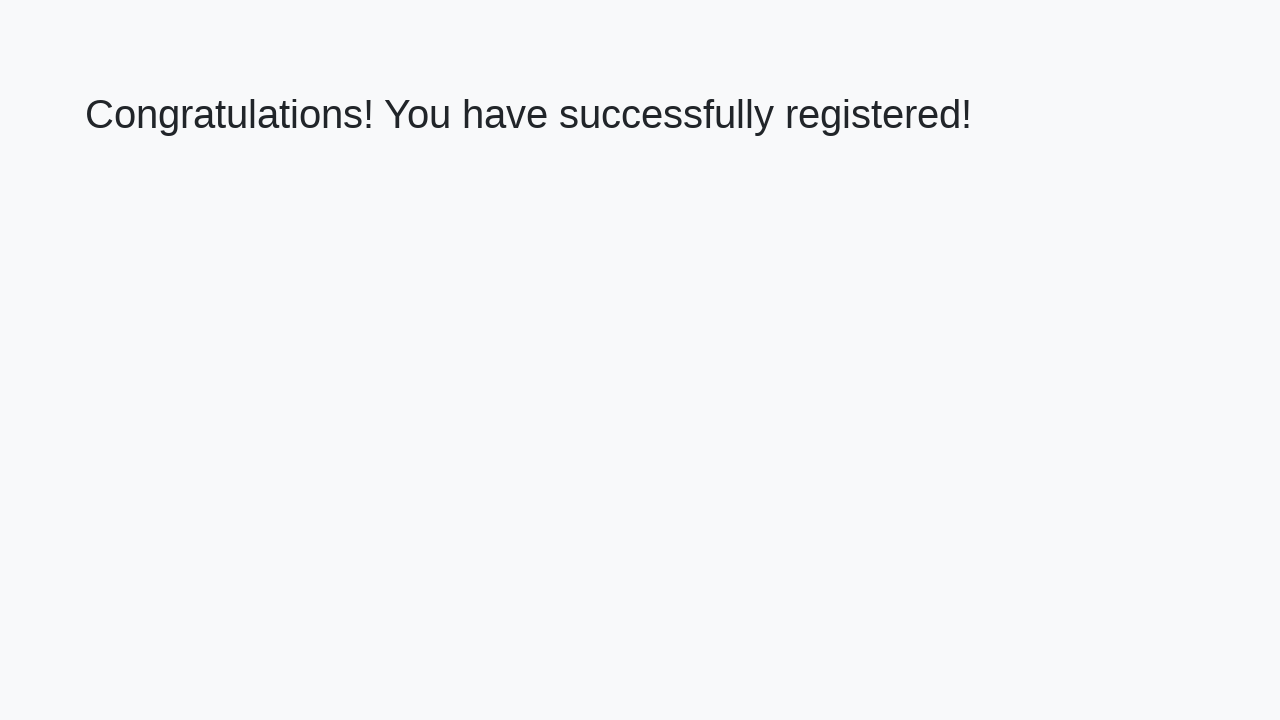

Retrieved success message text
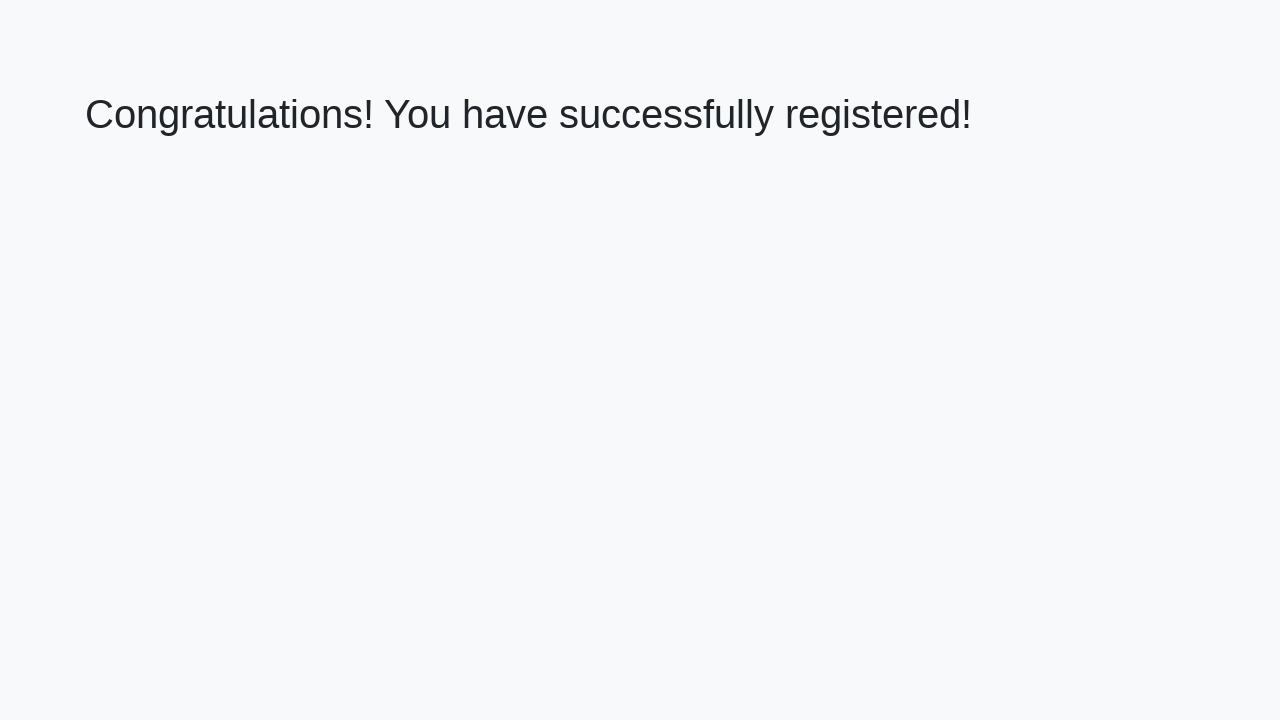

Verified success message matches expected text
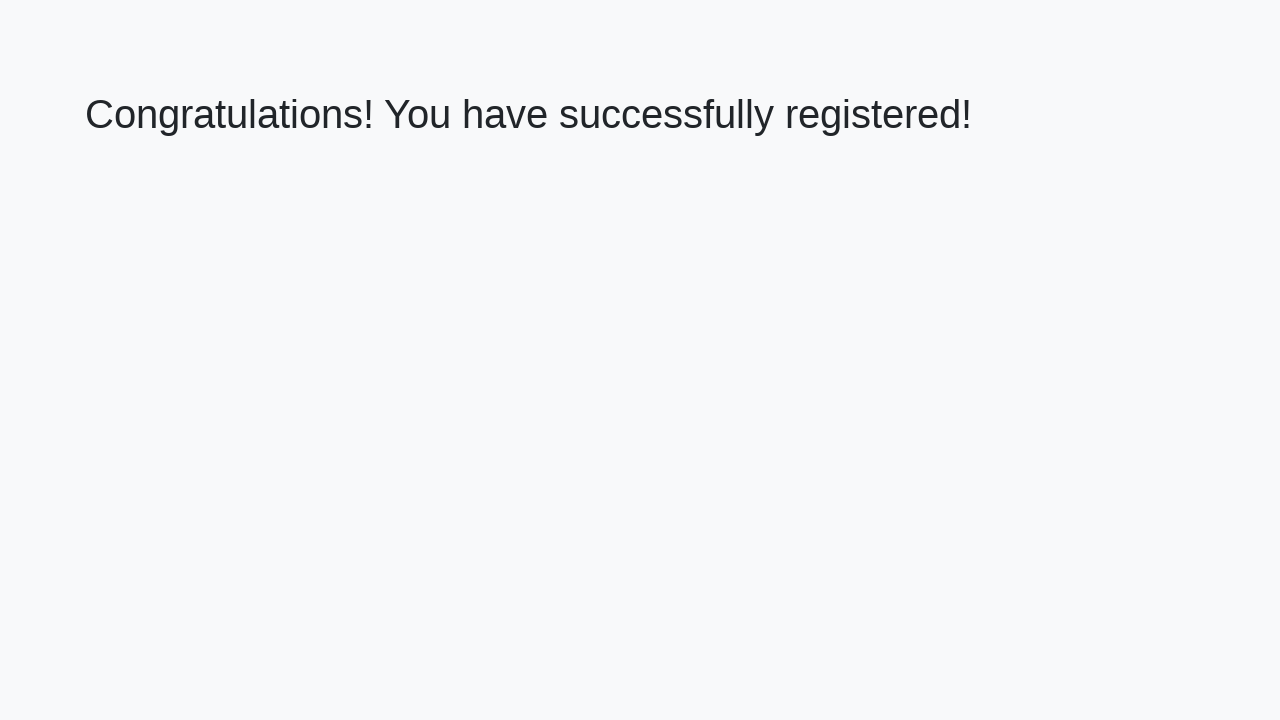

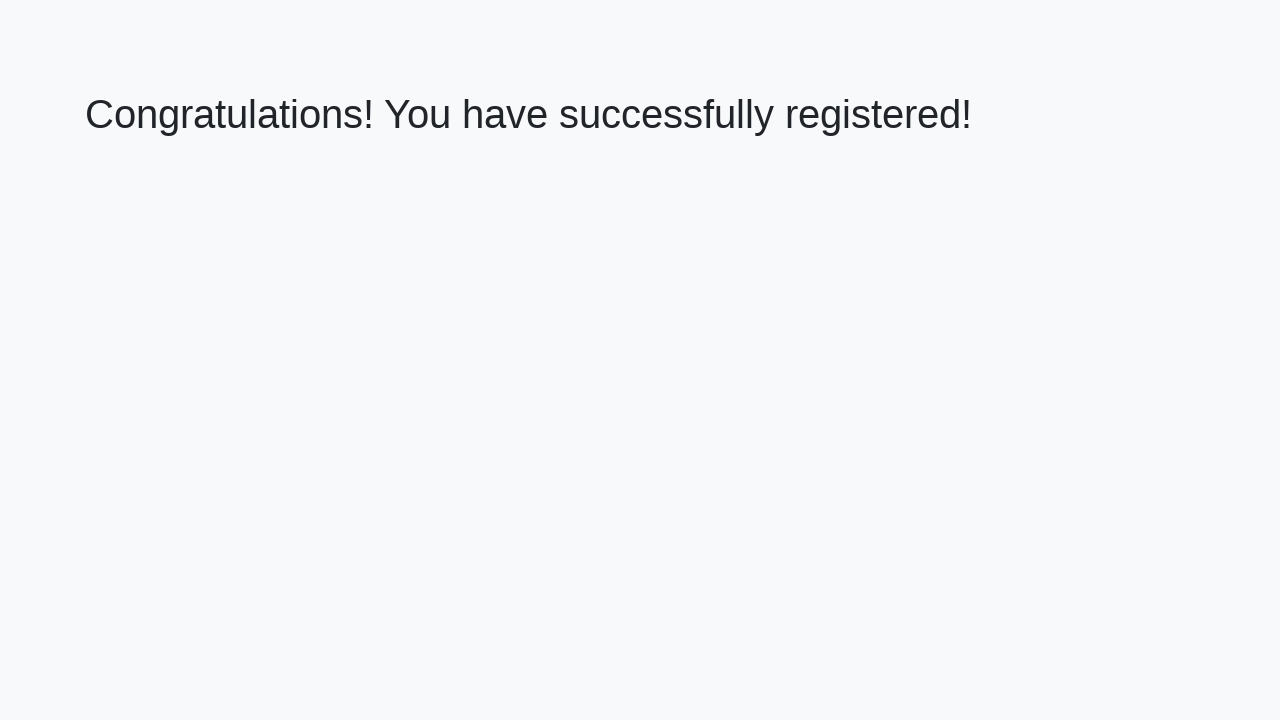